Tests clicking on "Add/Remove Elements" link and then clicking the "Add Element" button (browser skip logic removed)

Starting URL: https://the-internet.herokuapp.com

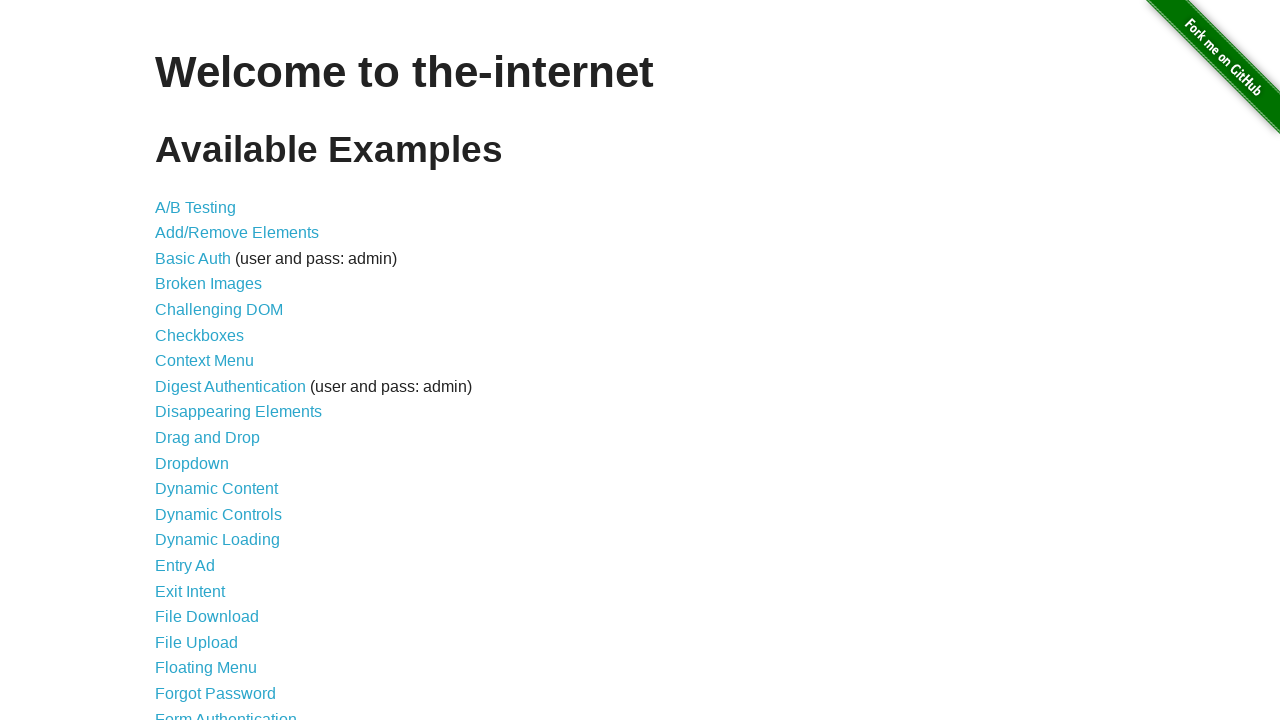

Clicked on 'Add/Remove Elements' link at (237, 233) on text=Add/Remove Elements
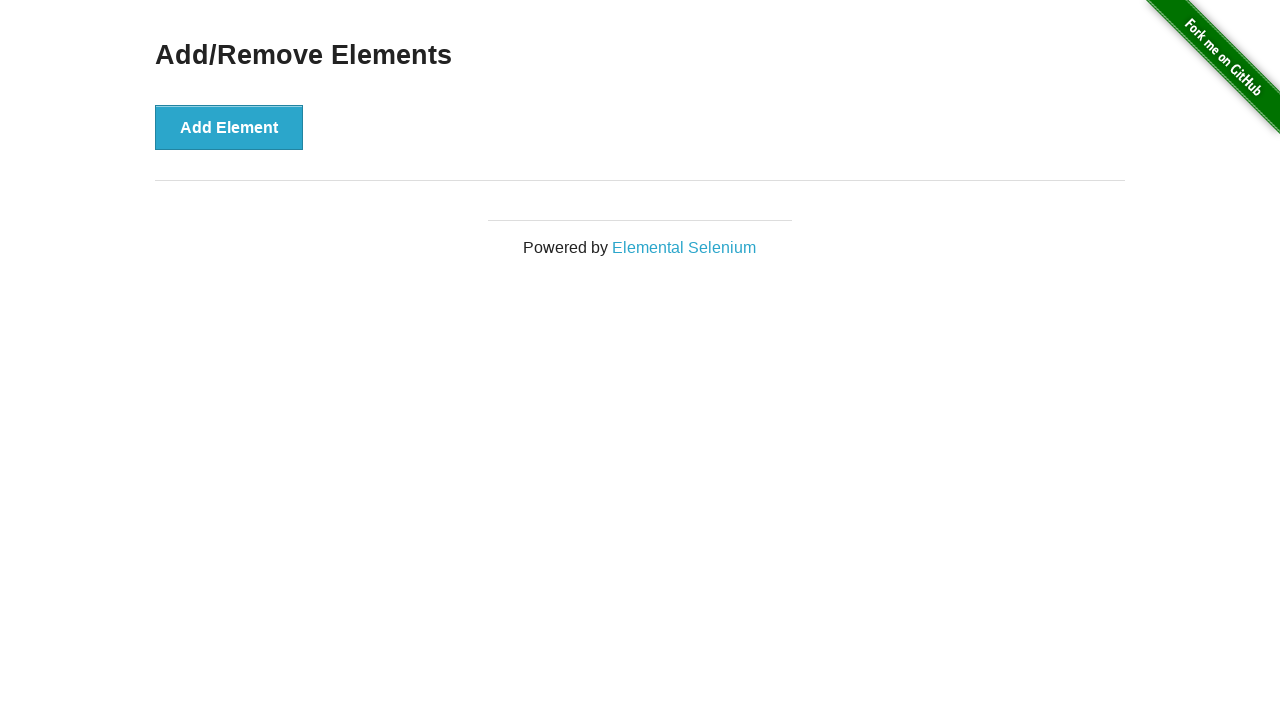

Clicked on 'Add Element' button at (229, 127) on text=Add Element
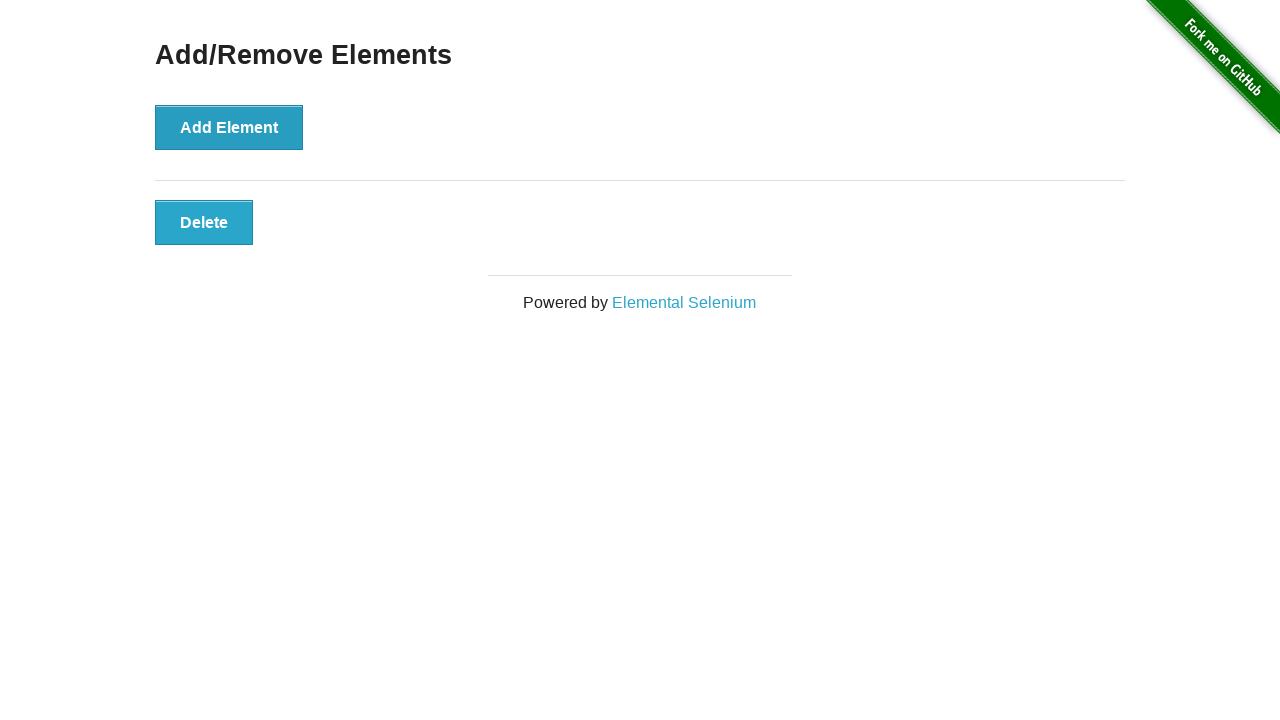

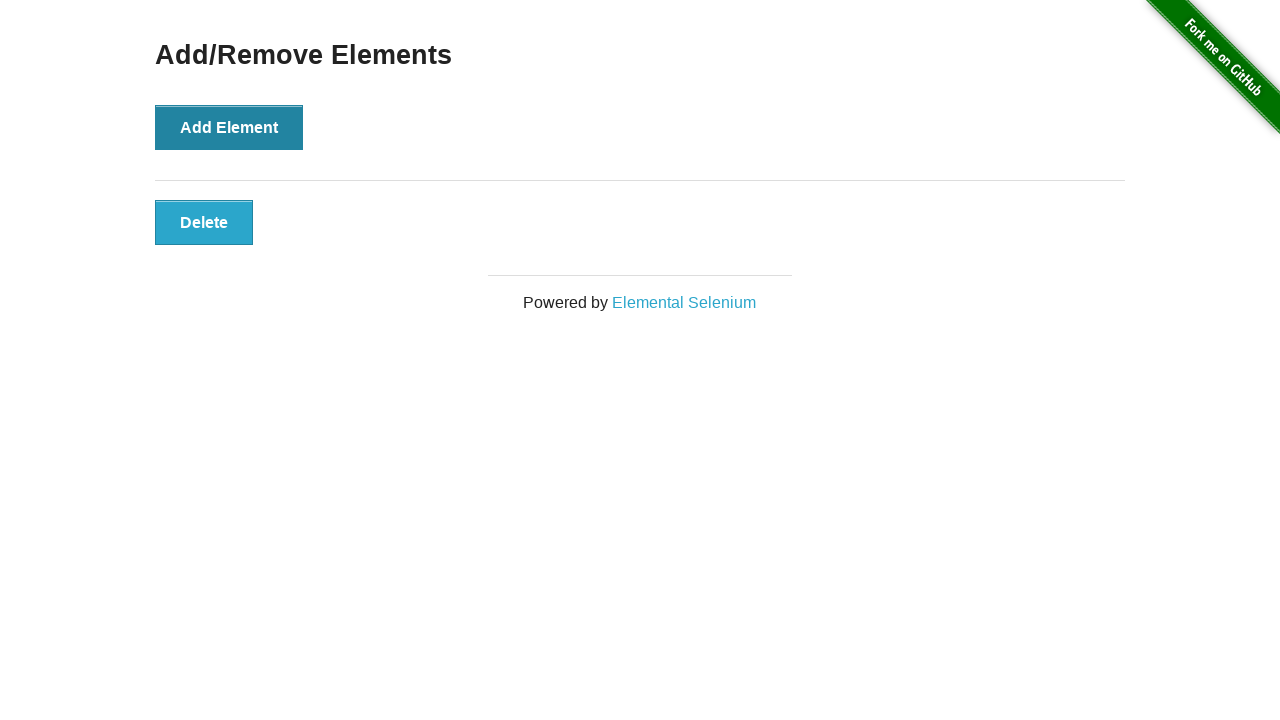